Tests a registration form by filling all fields (personal info, contact details, country, gender, hobbies, language, skills, date of birth, password) and submitting, then verifies the submitted data is displayed correctly on the confirmation page.

Starting URL: https://anatoly-karpovich.github.io/demo-registration-form/

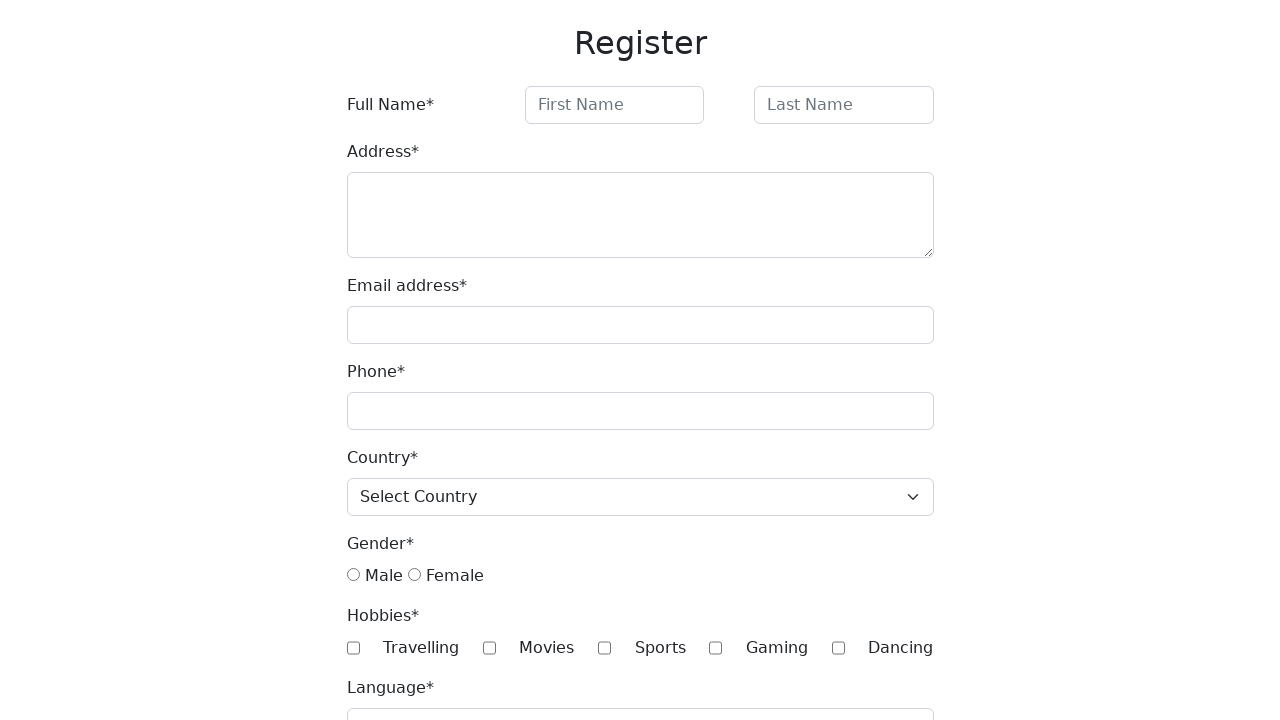

Filled first name field with 'Andrei' on #firstName
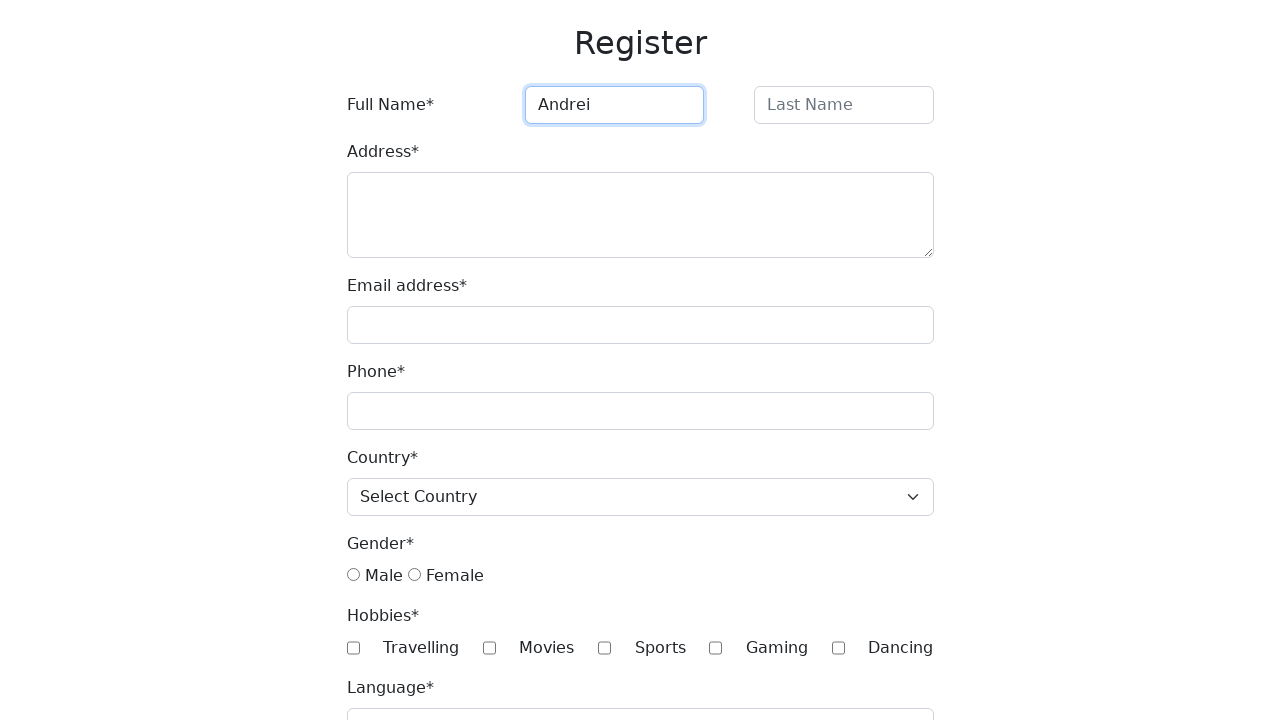

Filled last name field with 'Salaveika' on #lastName
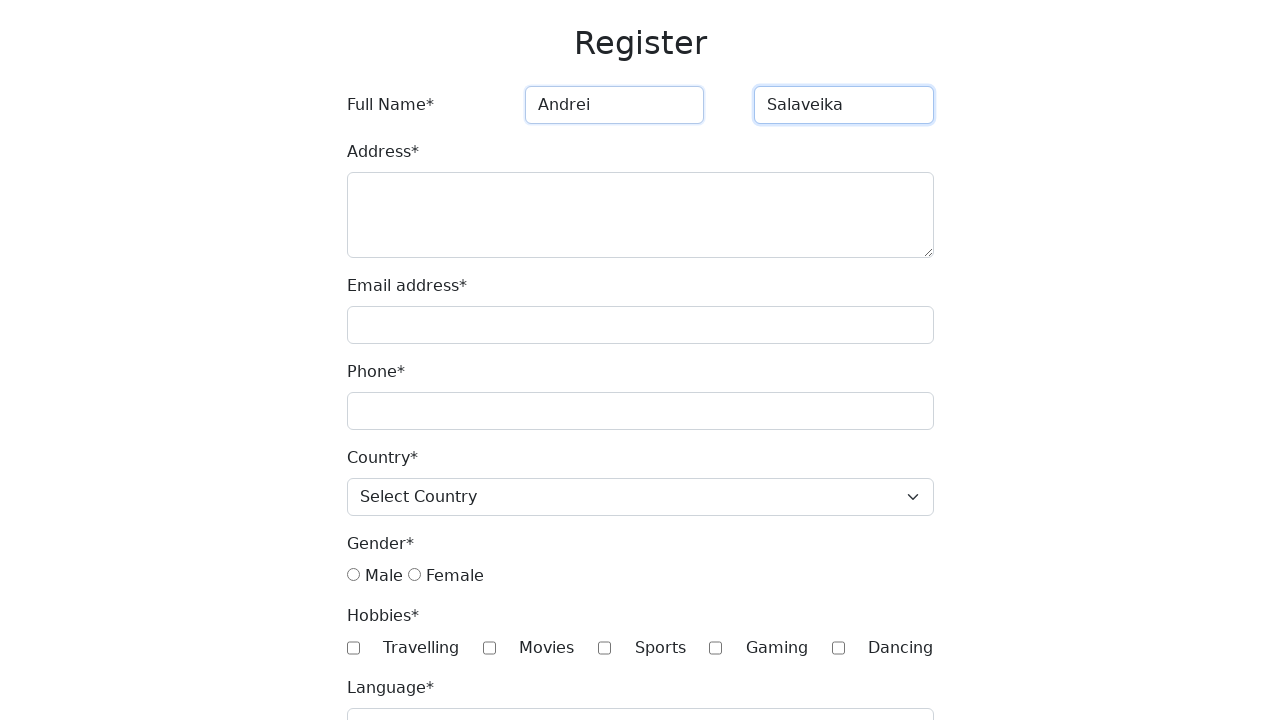

Filled address field with 'San Francisco' on #address
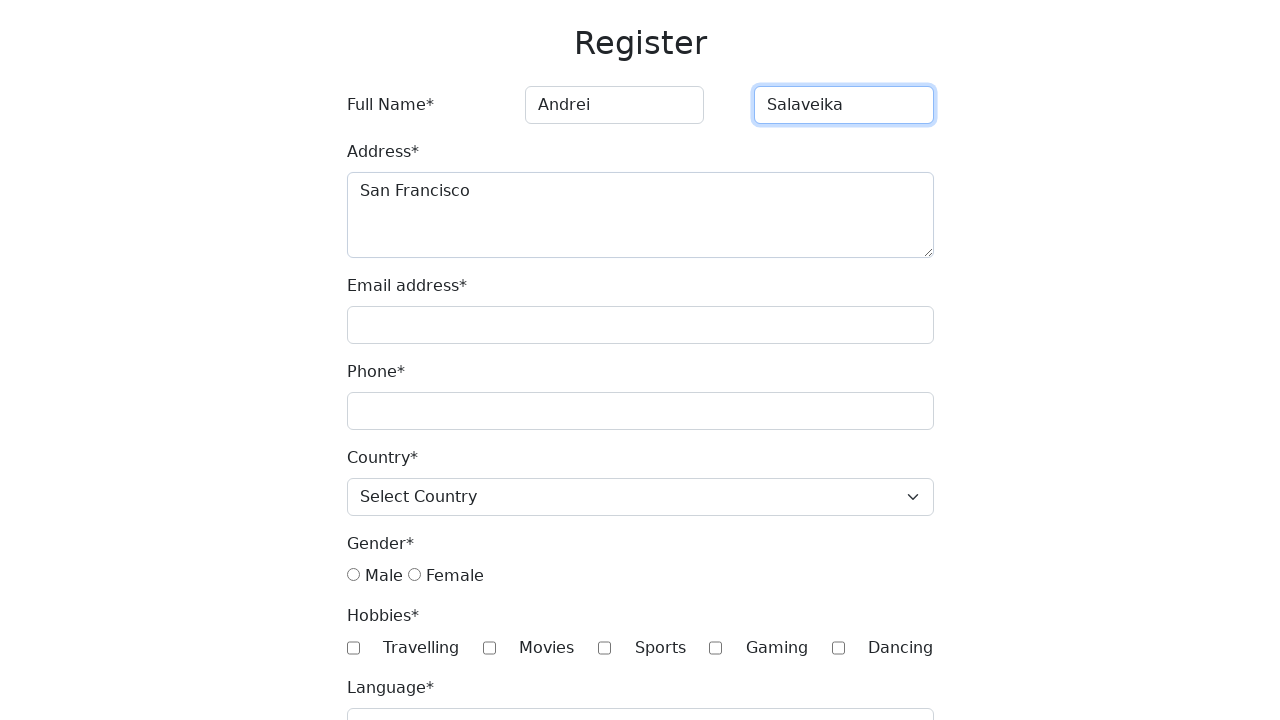

Filled email field with 'qaAoW@example.com' on #email
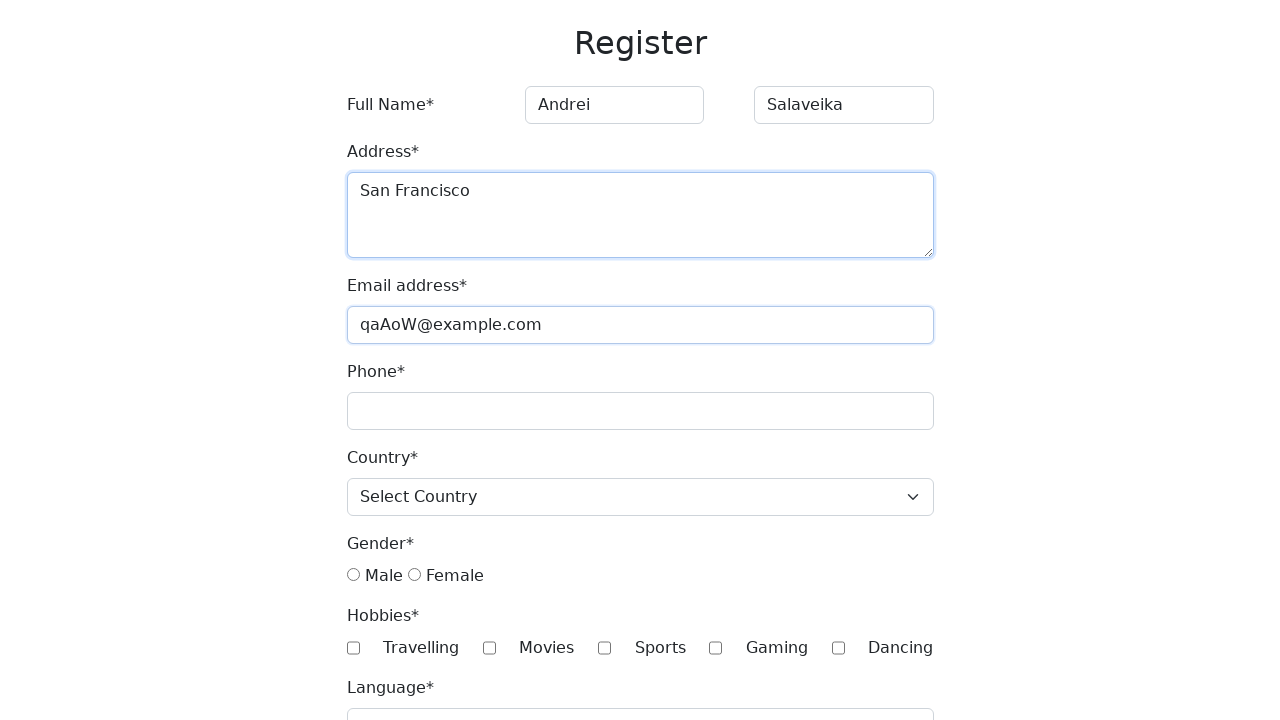

Filled phone field with '123456789' on #phone
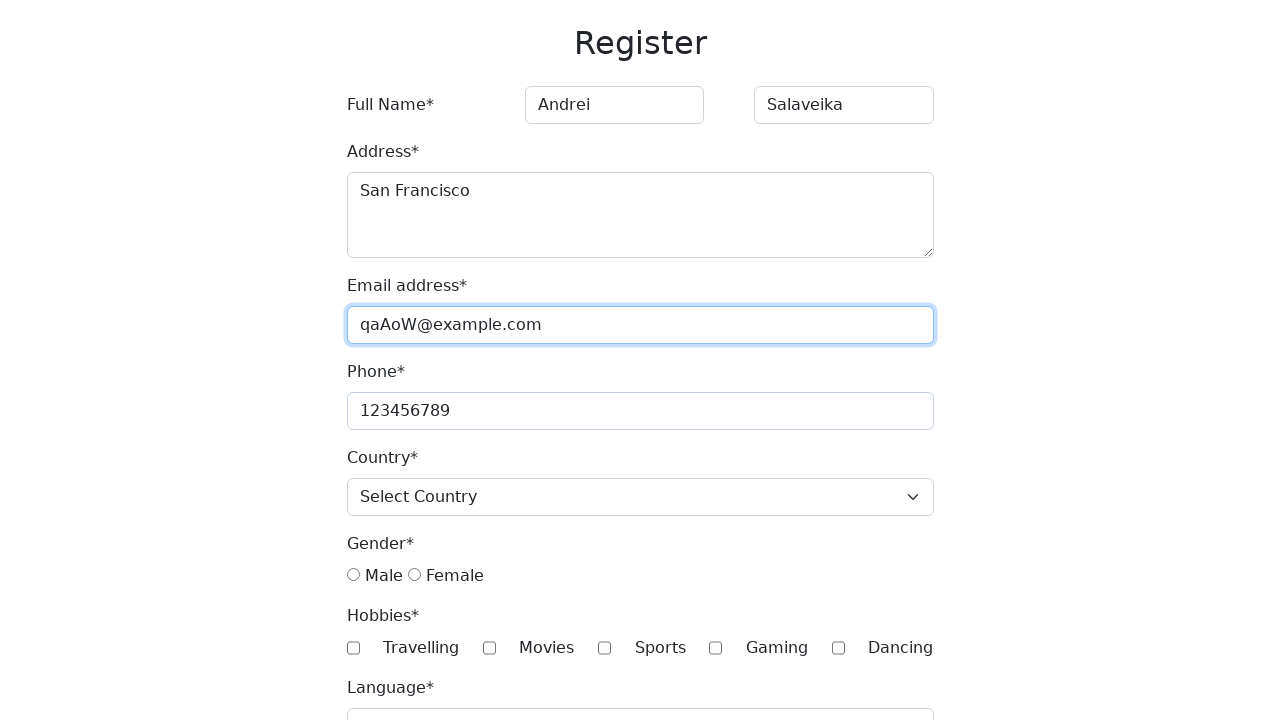

Selected 'Canada' from country dropdown on #country
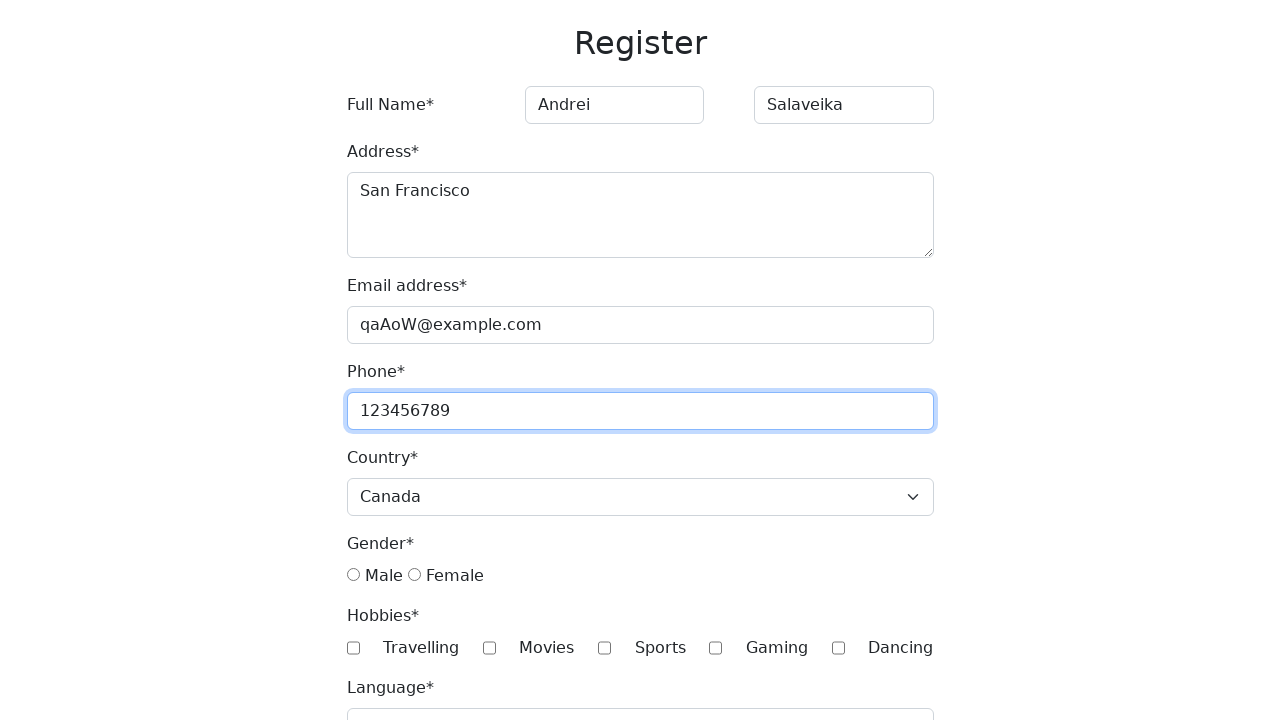

Selected 'male' gender option at (353, 575) on input[name='gender'][value='male']
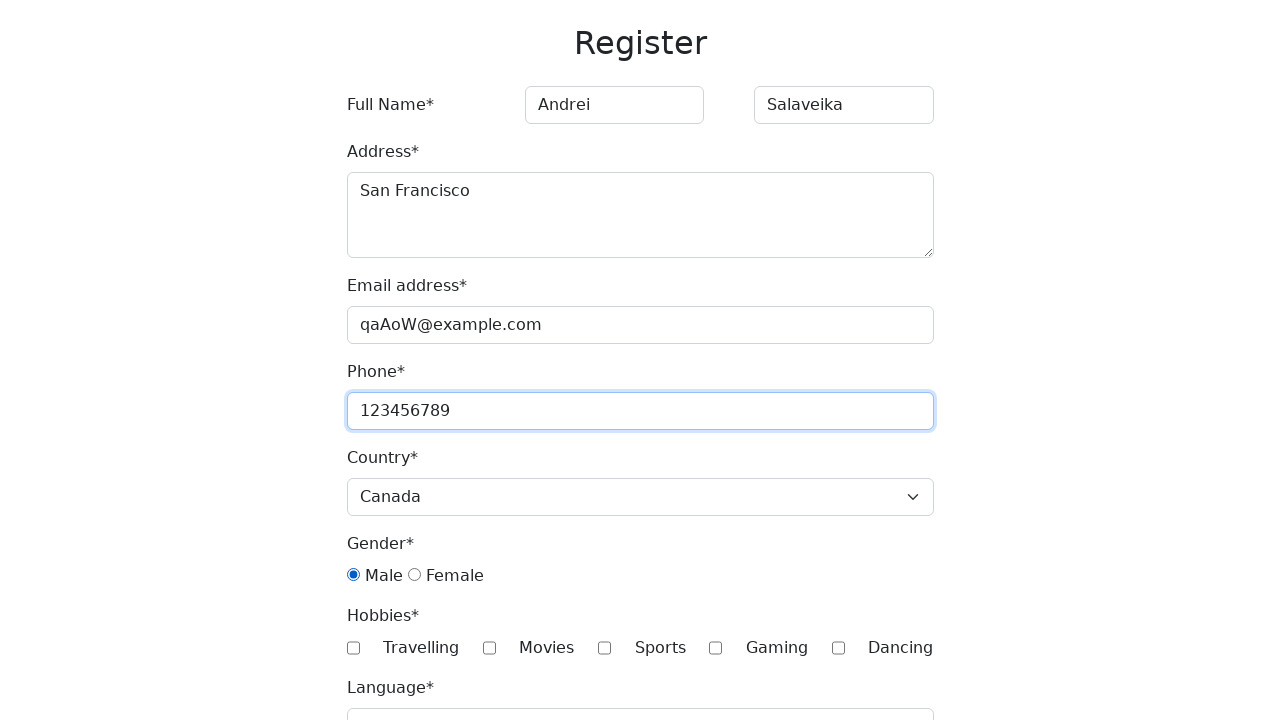

Selected 'Movies' hobby checkbox at (489, 648) on .hobby[value='Movies']
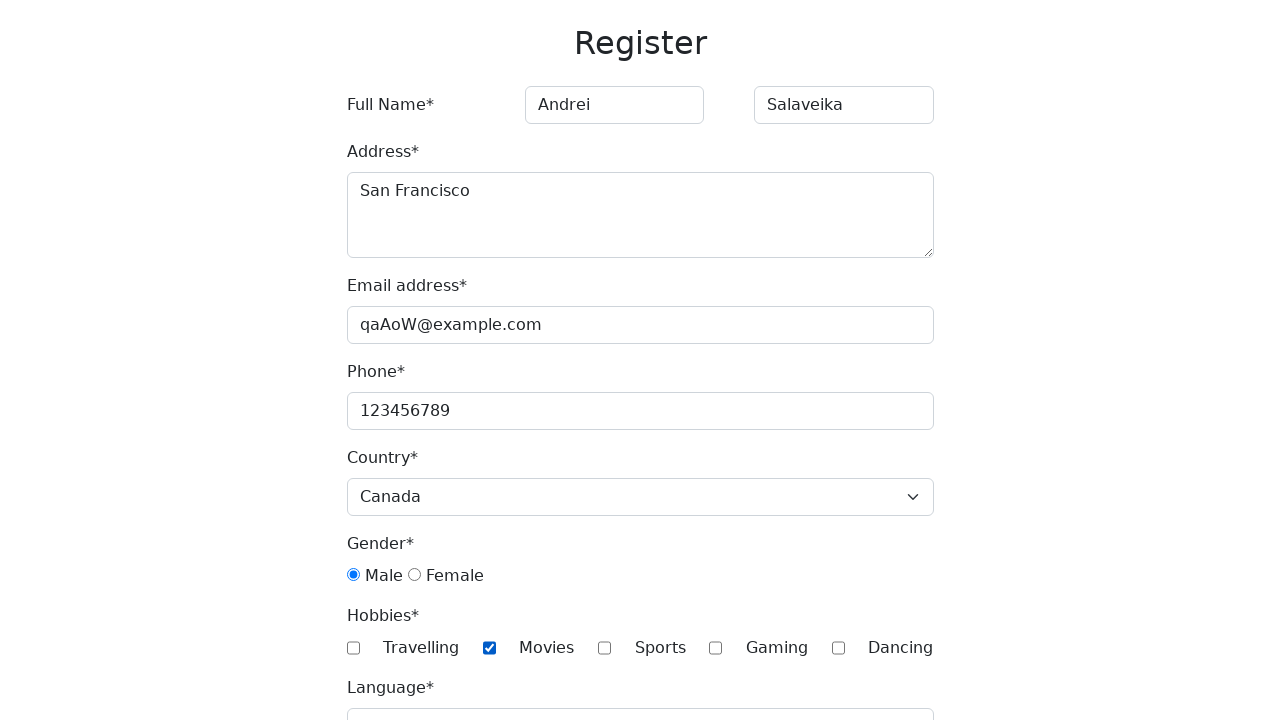

Filled language field with 'English' on #language
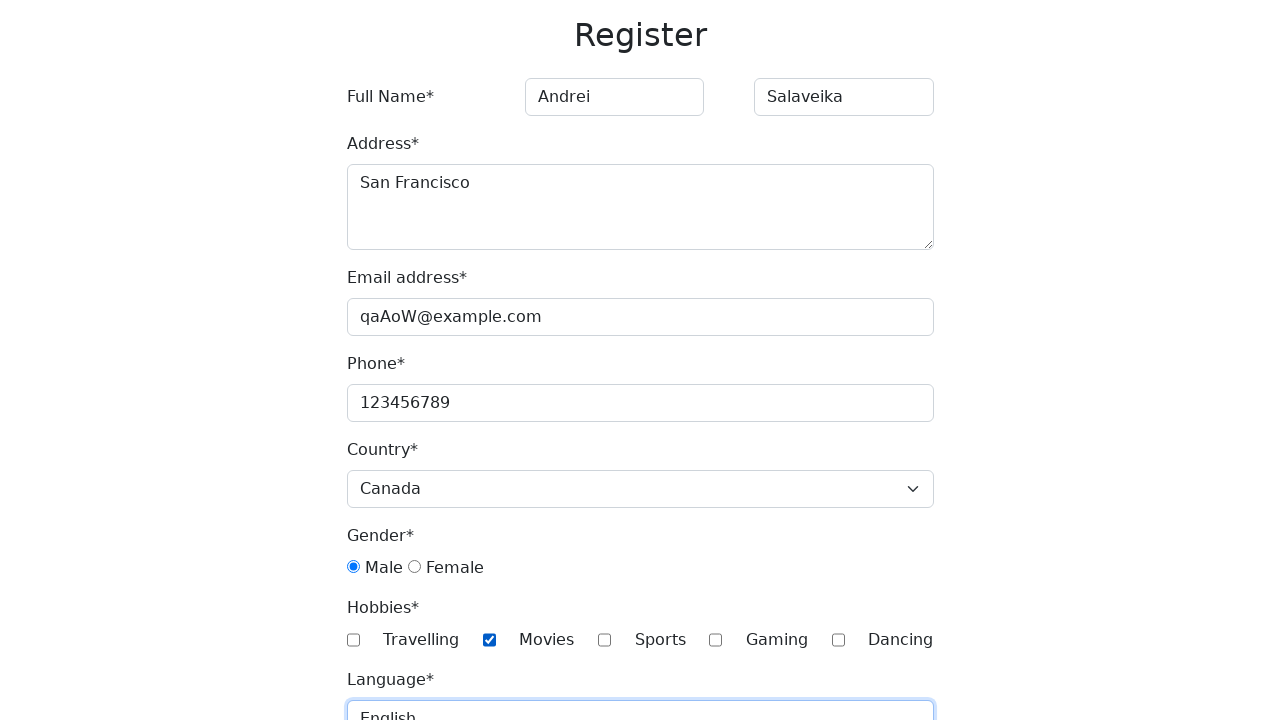

Selected 'JavaScript' from skills dropdown on #skills
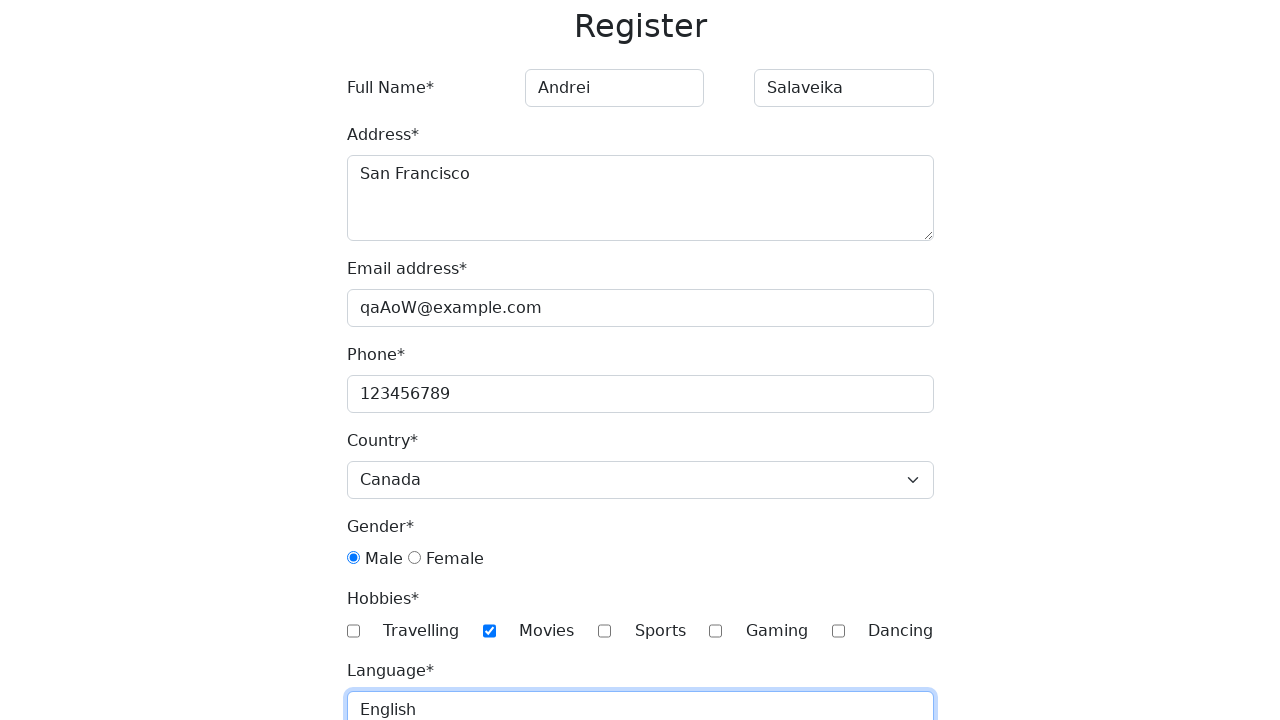

Selected year '1993' for date of birth on #year
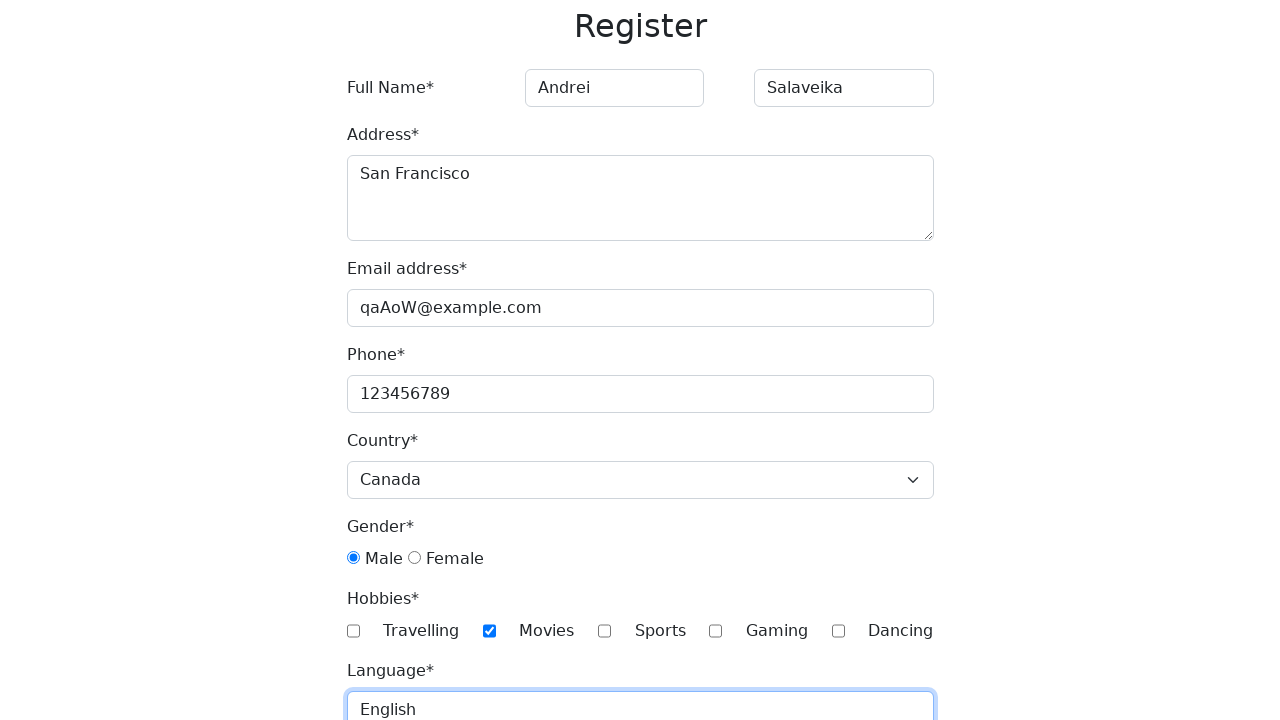

Selected month 'December' for date of birth on #month
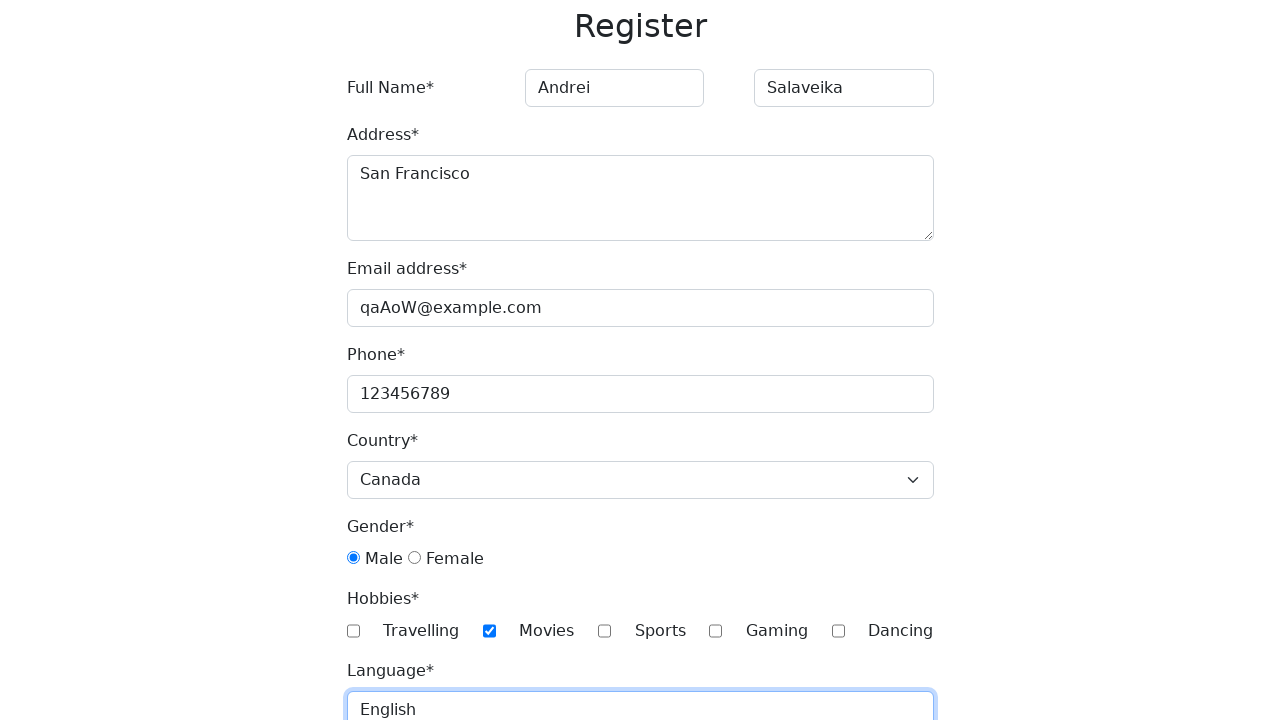

Selected day '19' for date of birth on #day
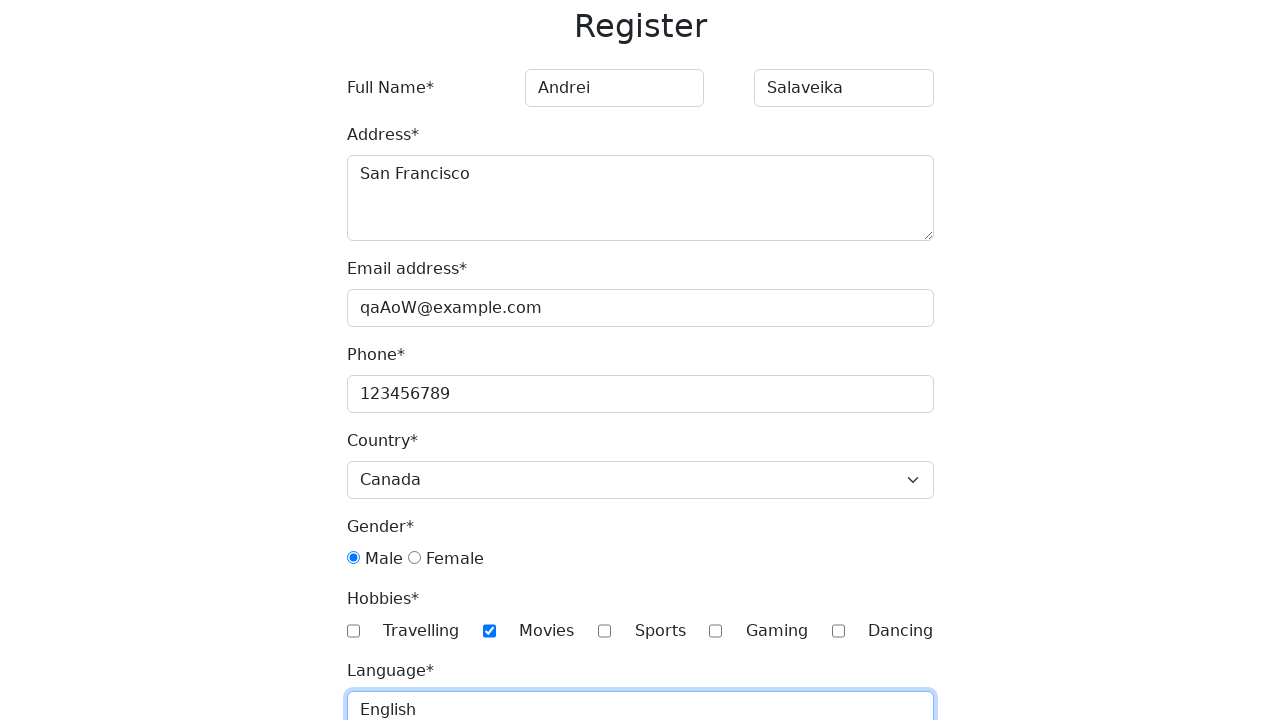

Filled password field with '1234567!' on #password
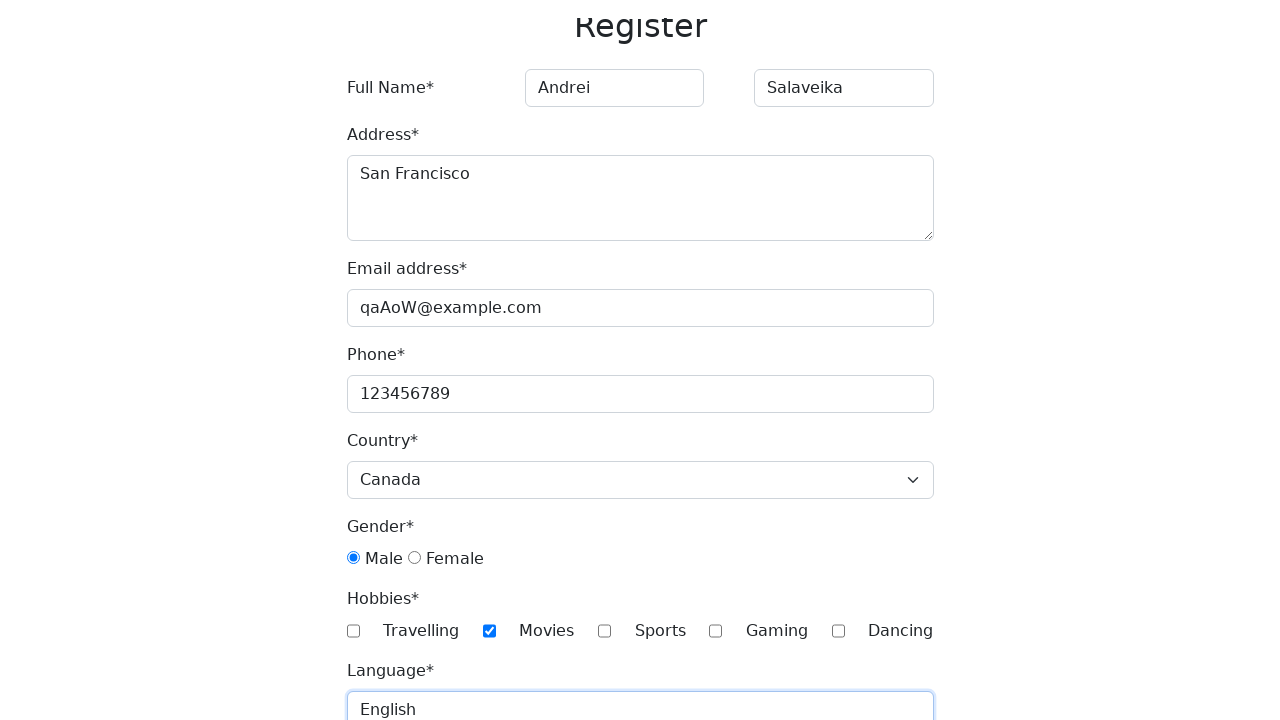

Filled password confirmation field with '1234567!' on #password-confirm
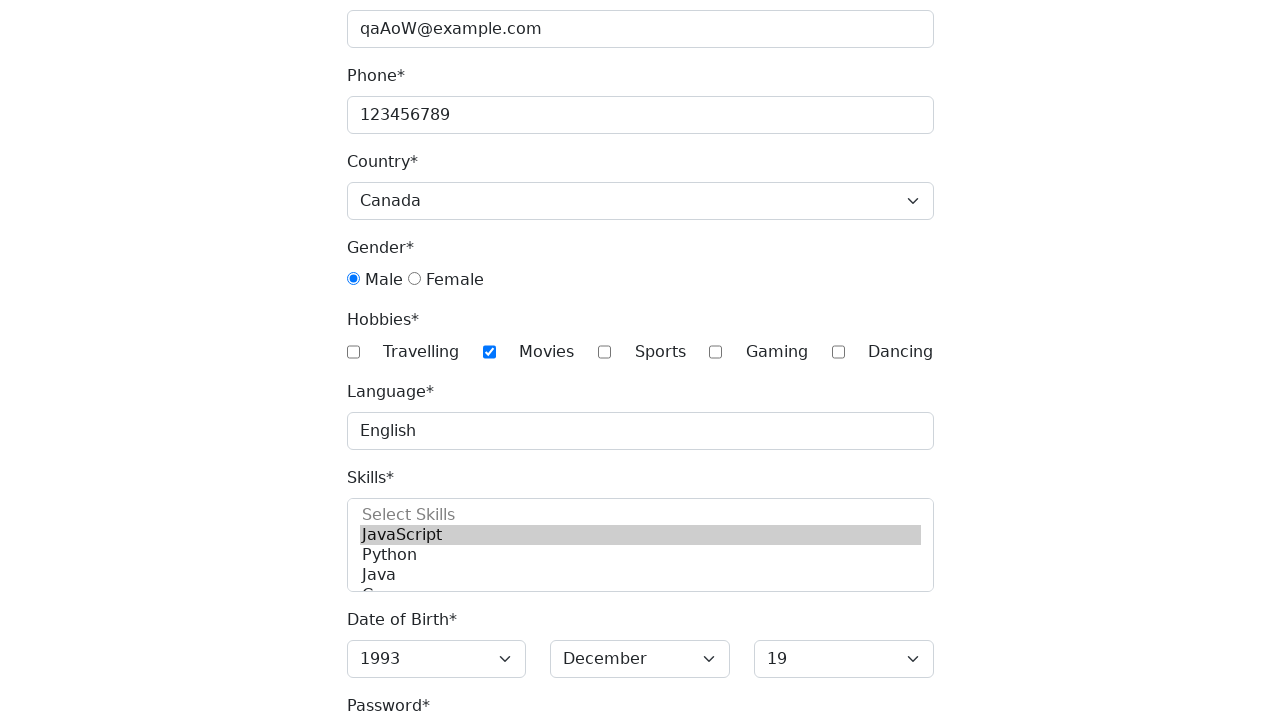

Clicked submit button to submit registration form at (388, 701) on button[type='submit']
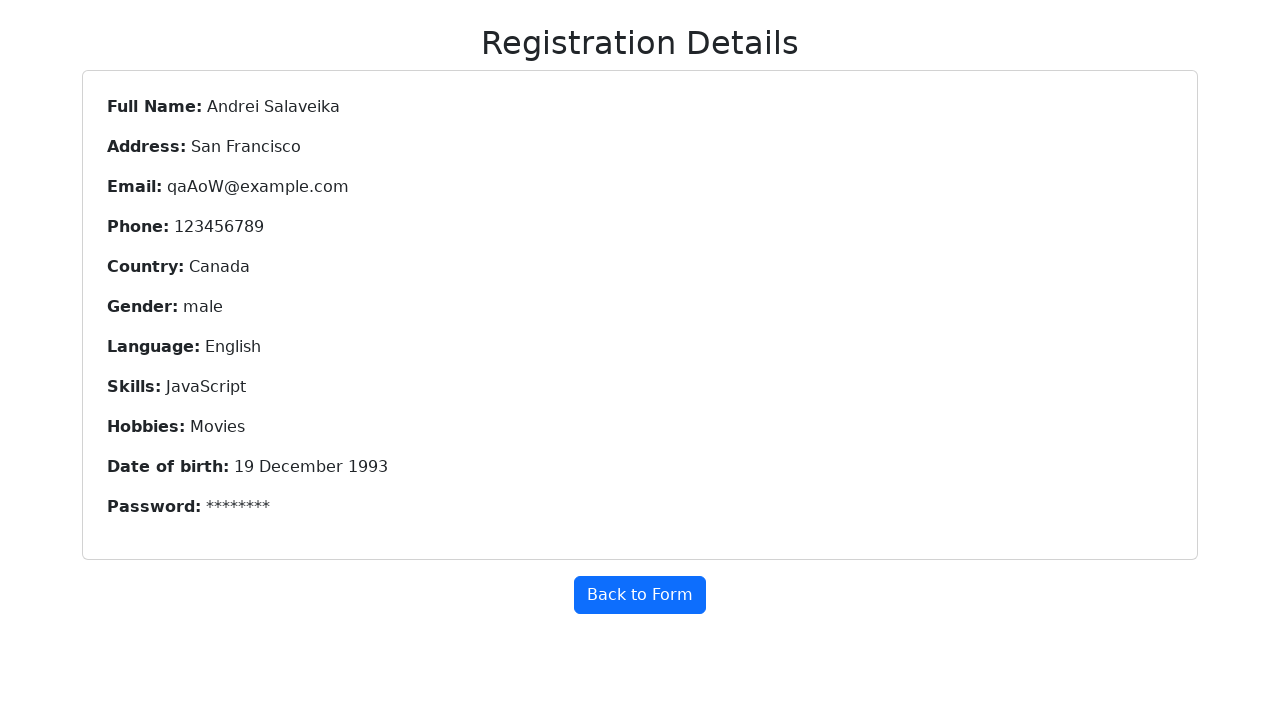

Confirmation page loaded with centered heading
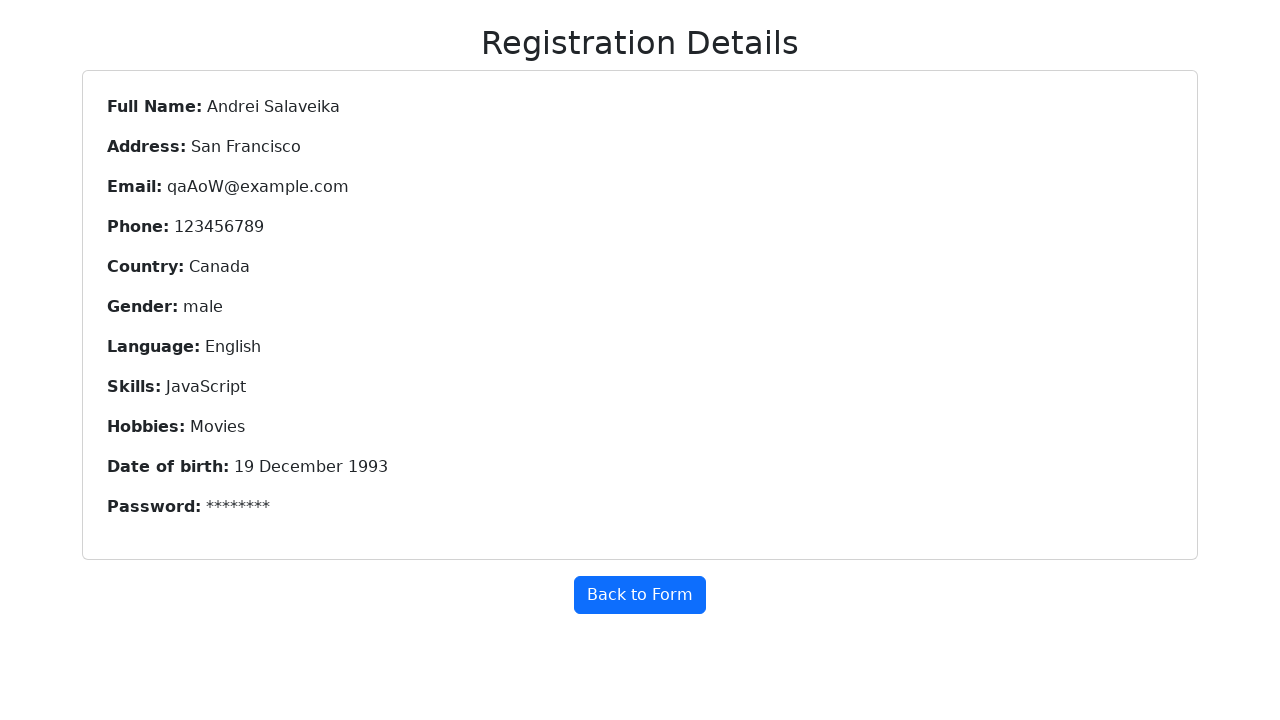

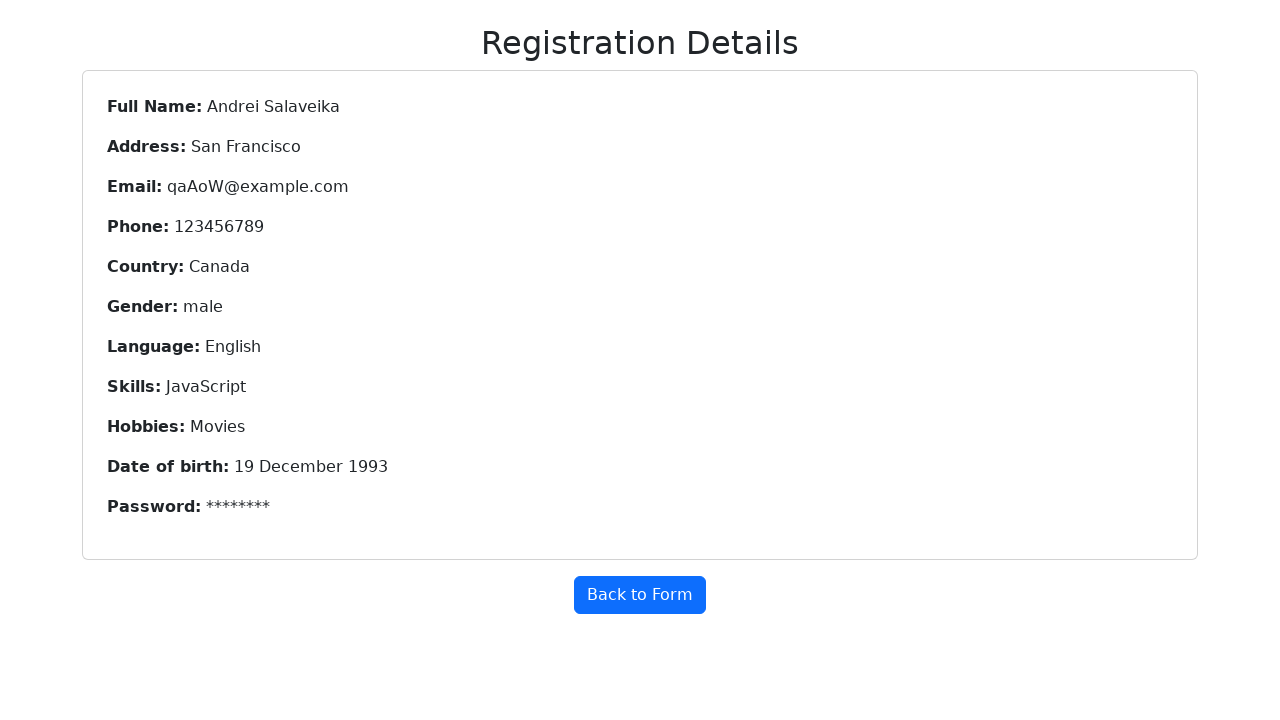